Tests that new todo items are appended to the bottom of the list and counter shows correct count

Starting URL: https://demo.playwright.dev/todomvc

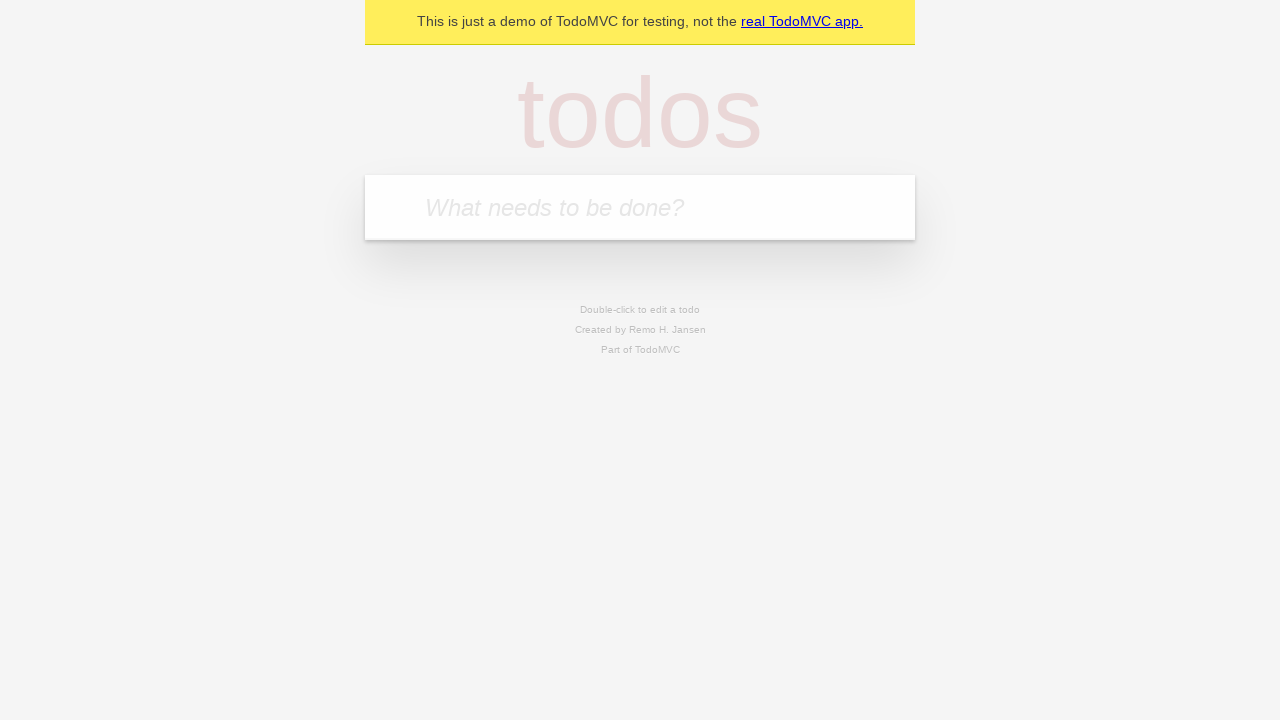

Filled todo input with 'buy some meat' on internal:attr=[placeholder="What needs to be done?"i]
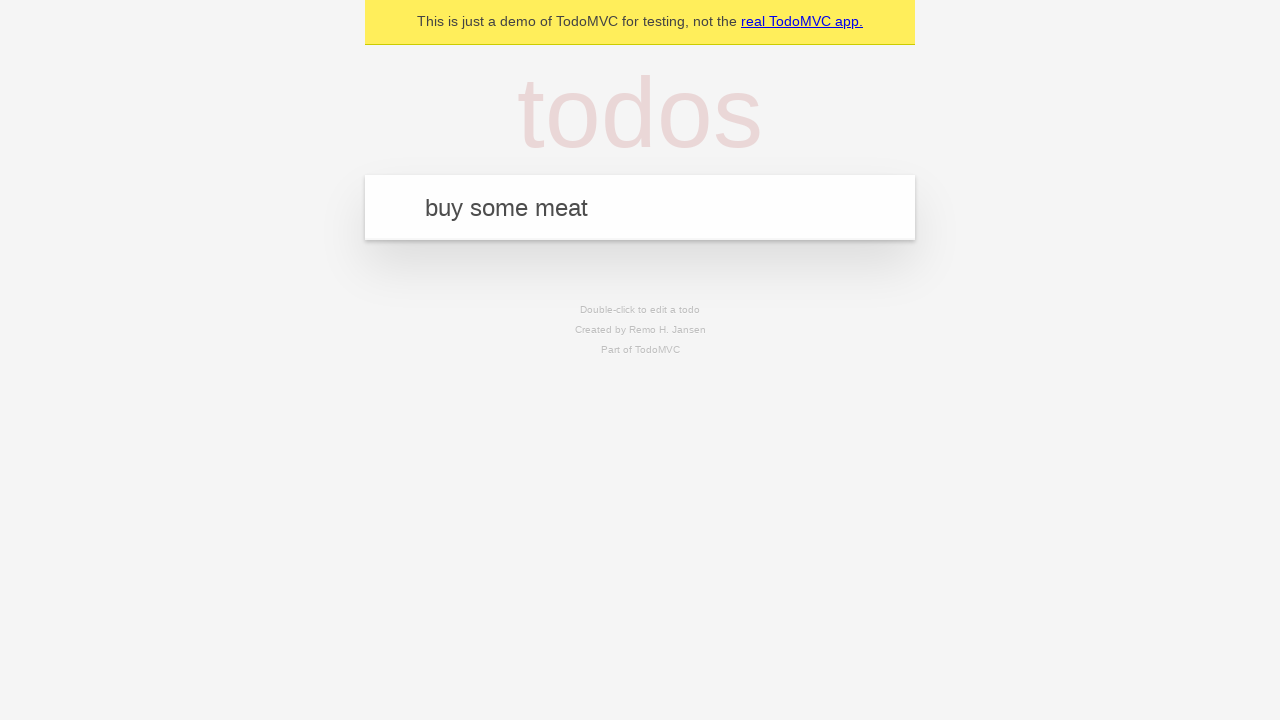

Pressed Enter to add first todo item on internal:attr=[placeholder="What needs to be done?"i]
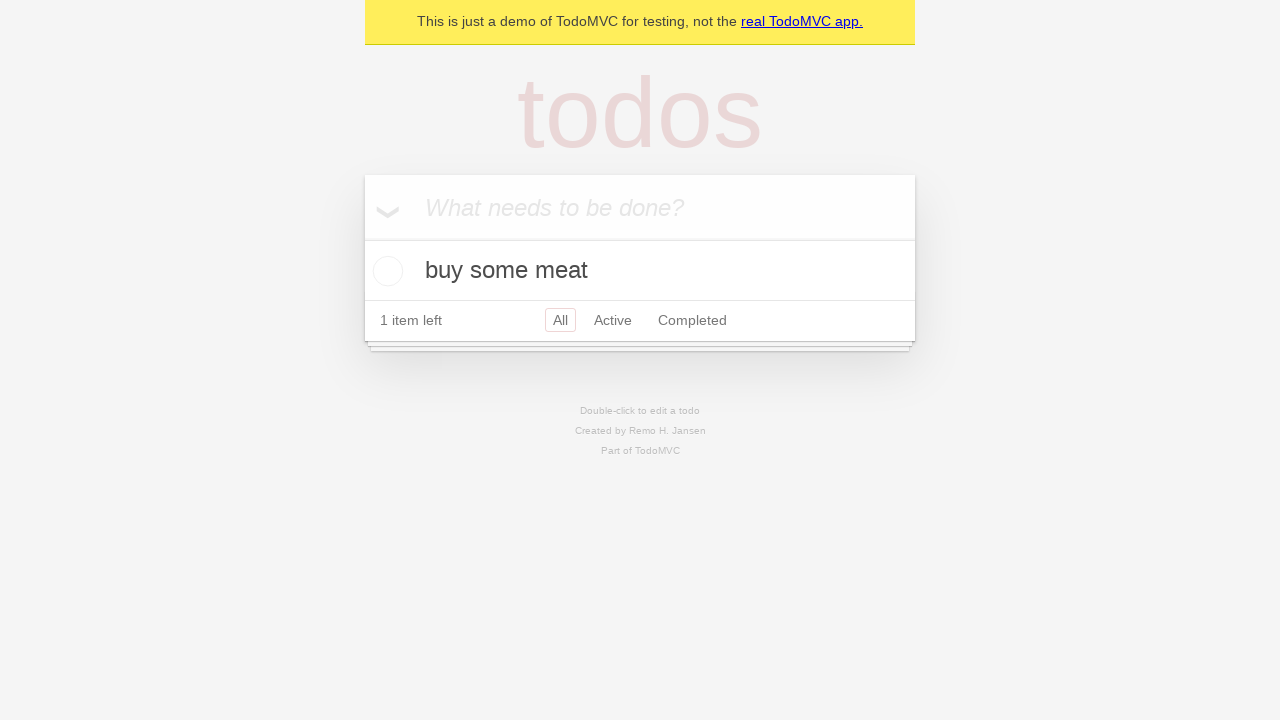

Filled todo input with 'feed the cat' on internal:attr=[placeholder="What needs to be done?"i]
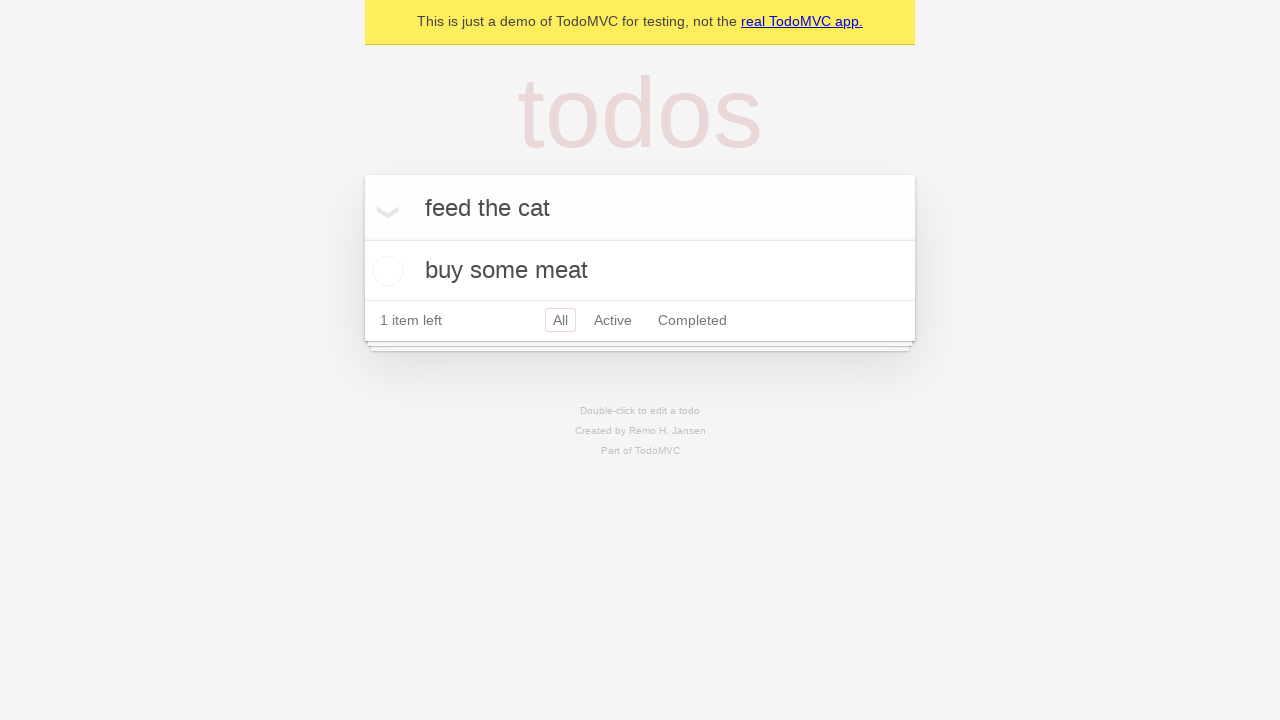

Pressed Enter to add second todo item on internal:attr=[placeholder="What needs to be done?"i]
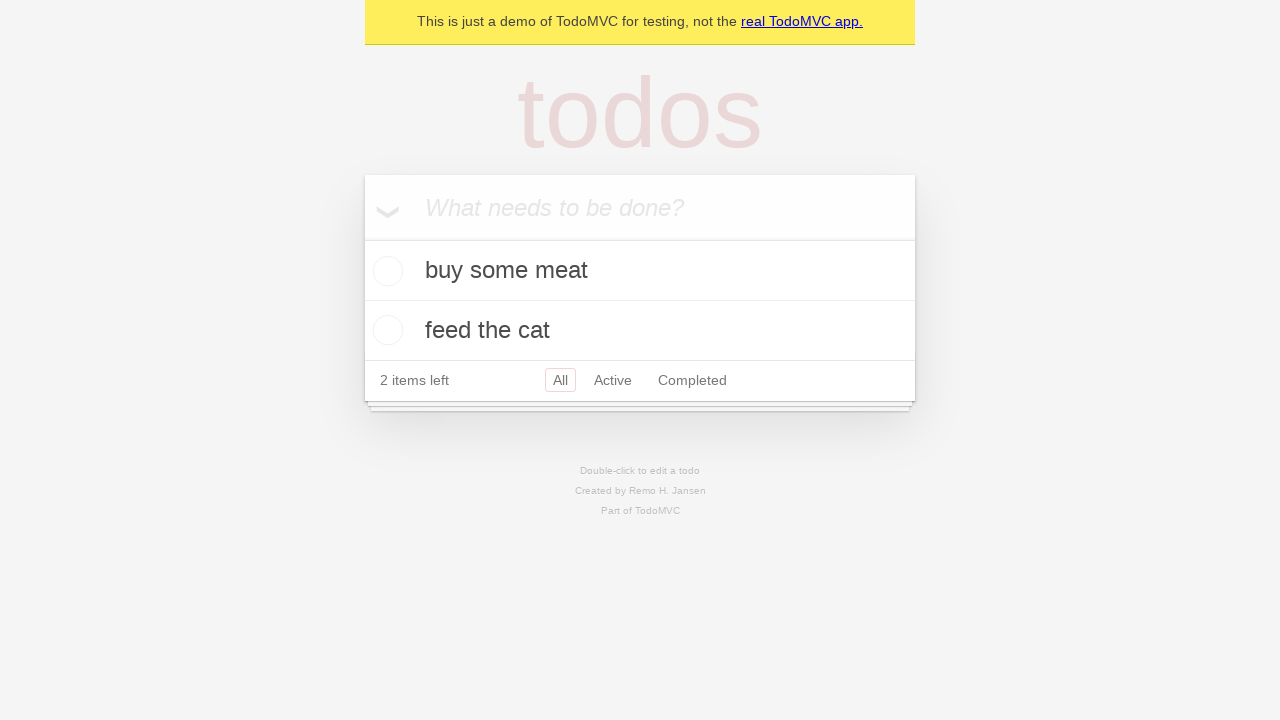

Filled todo input with 'book a doctors appointment' on internal:attr=[placeholder="What needs to be done?"i]
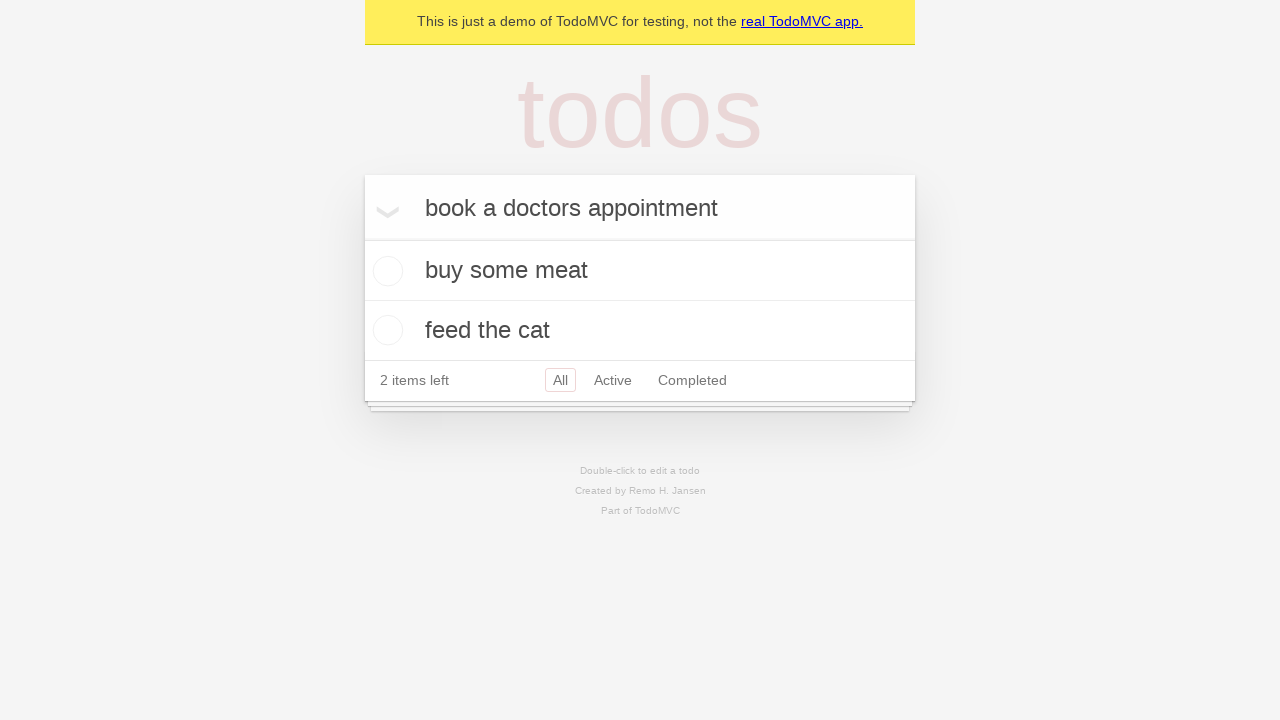

Pressed Enter to add third todo item on internal:attr=[placeholder="What needs to be done?"i]
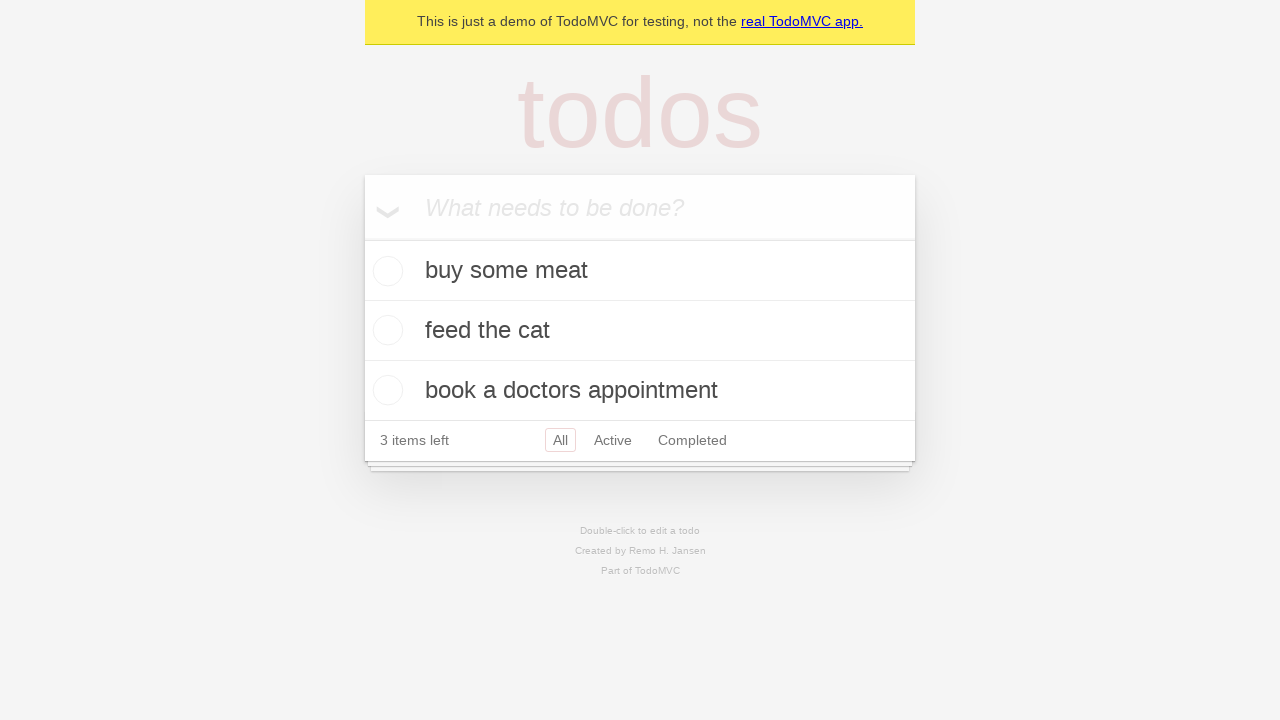

Todo counter element appeared
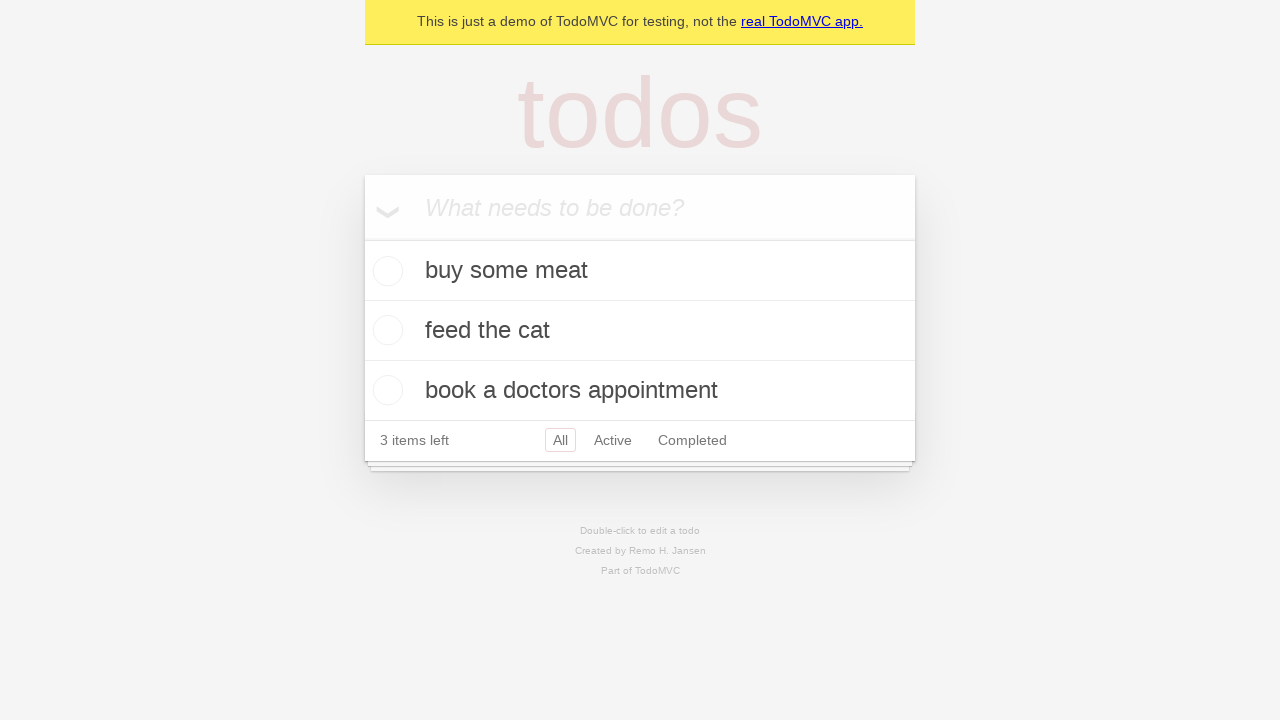

Third todo item appeared in the list
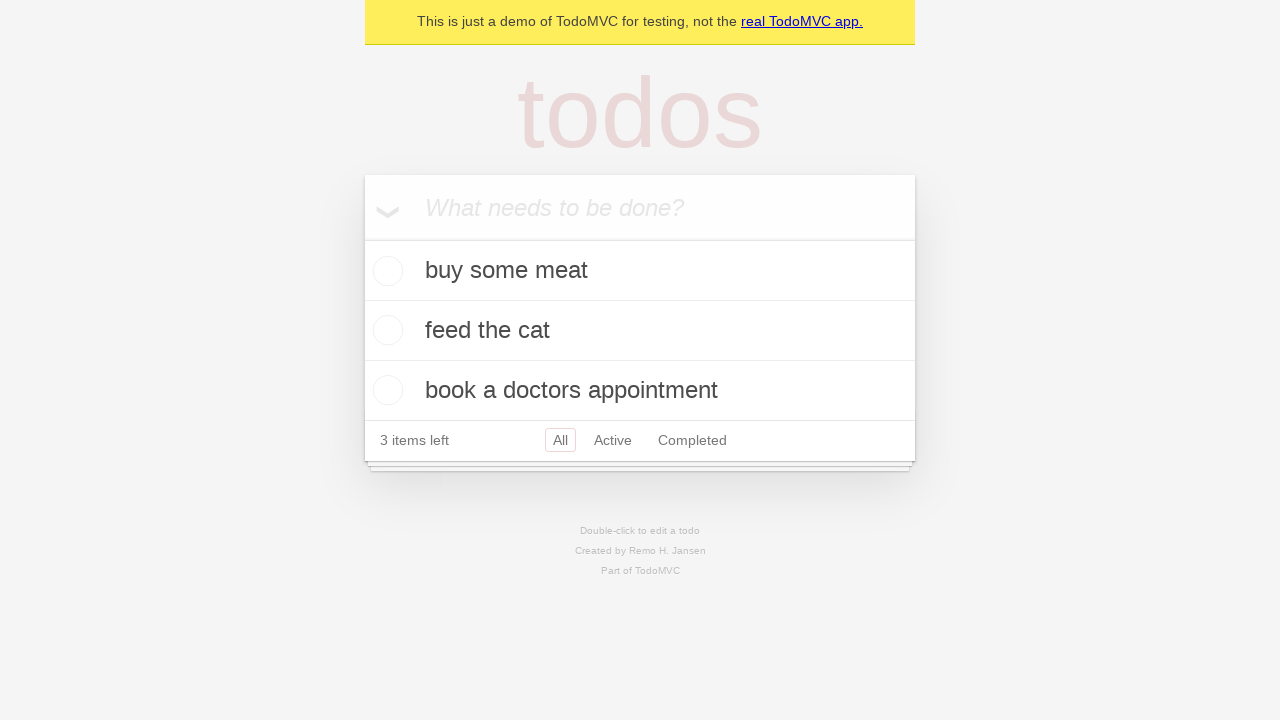

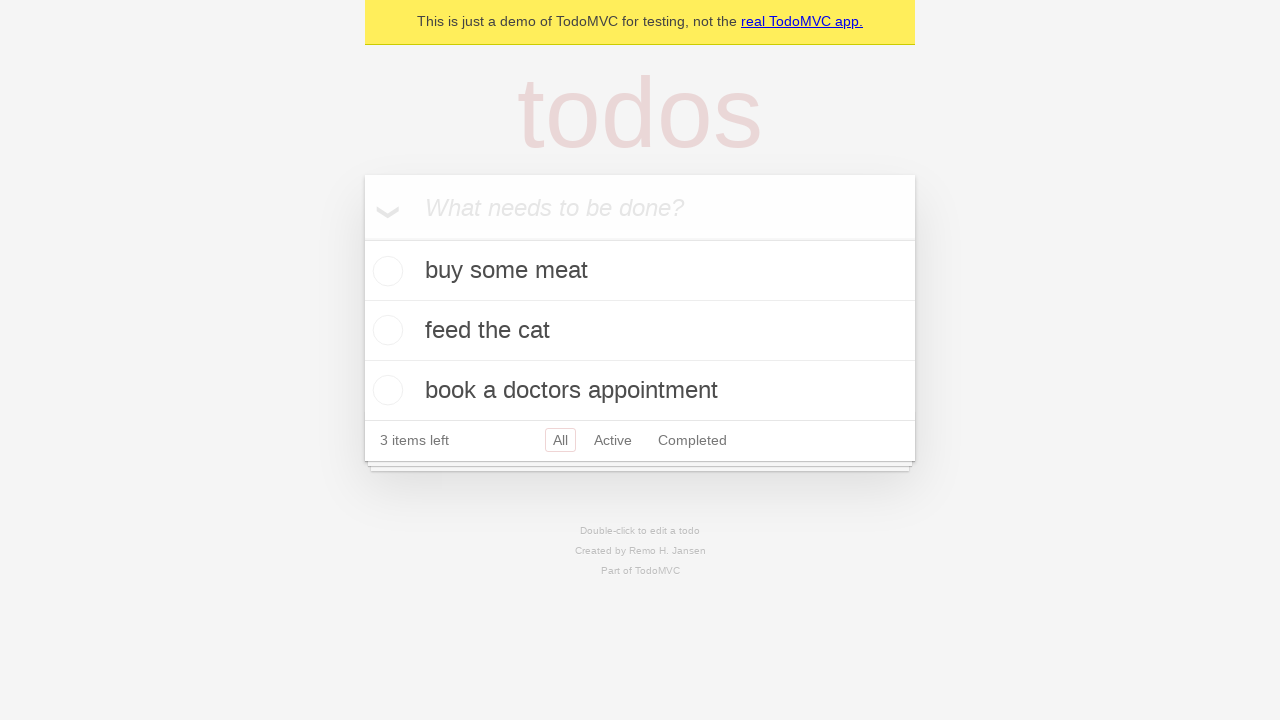